Tests the Python.org website search functionality by entering "pycon" as a search term and verifying the search results page loads

Starting URL: http://www.python.org

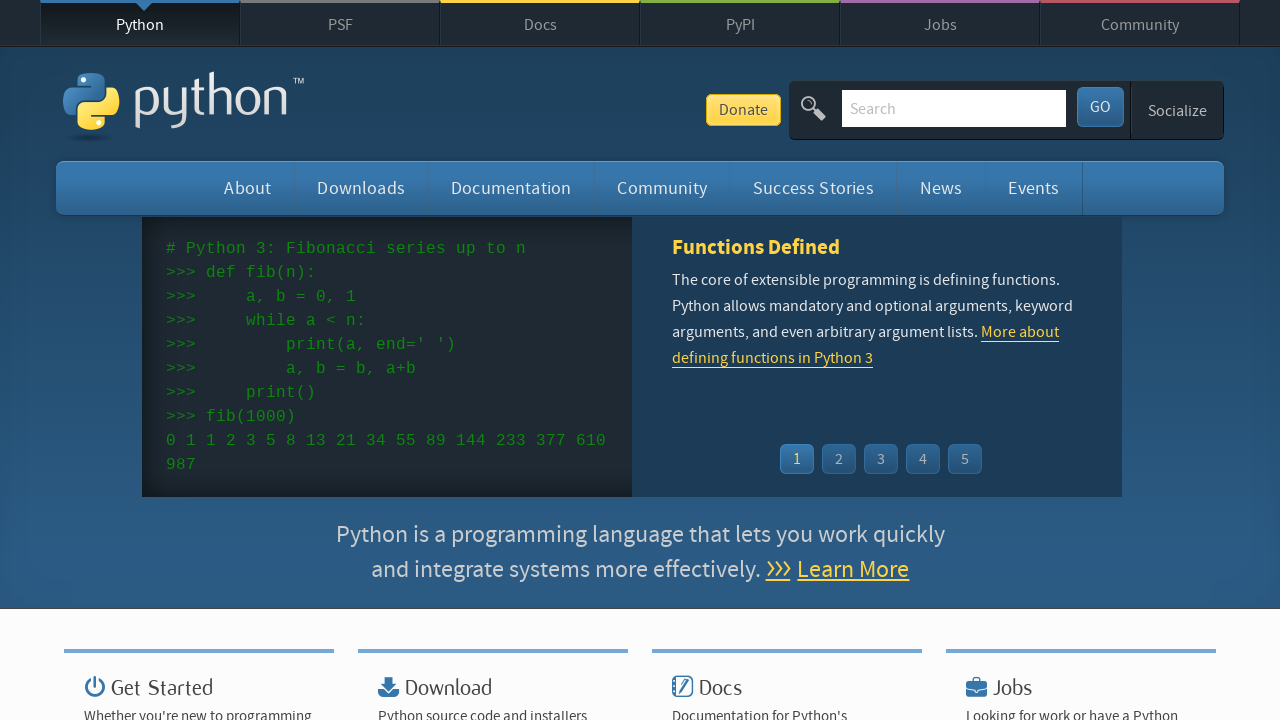

Filled search field with 'pycon' on input#id-search-field
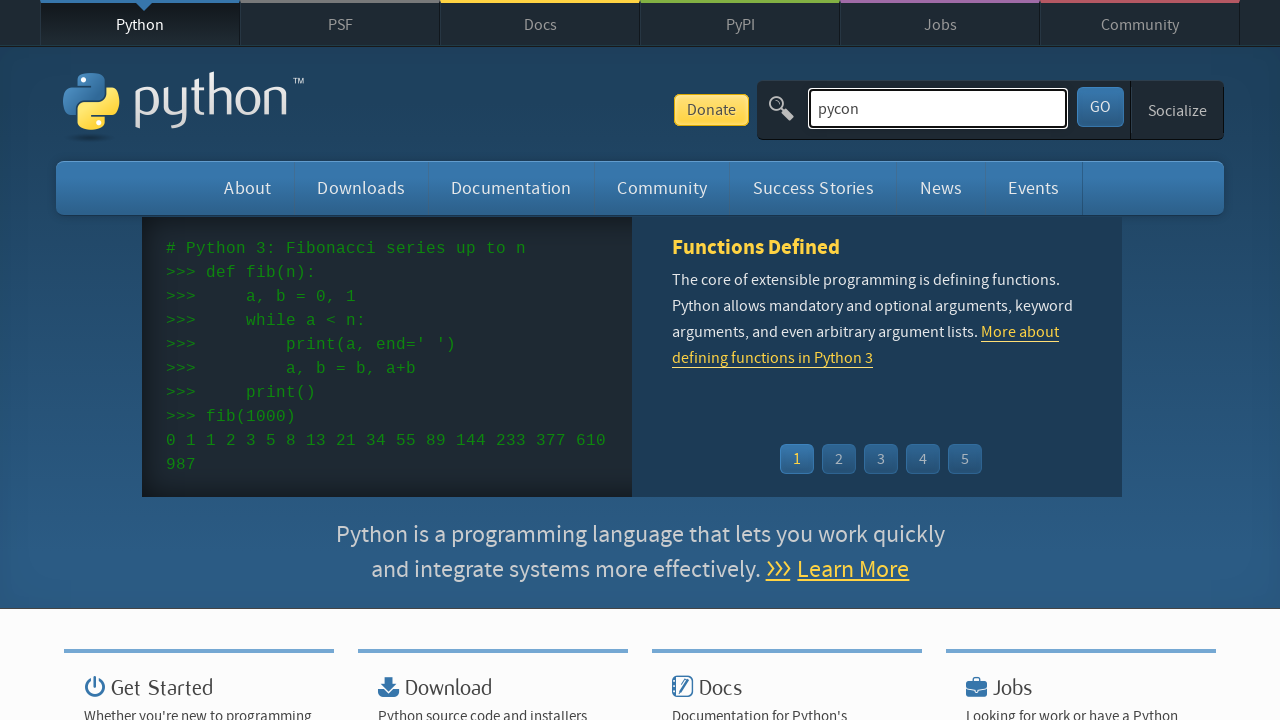

Clicked search submit button at (1100, 107) on button#submit
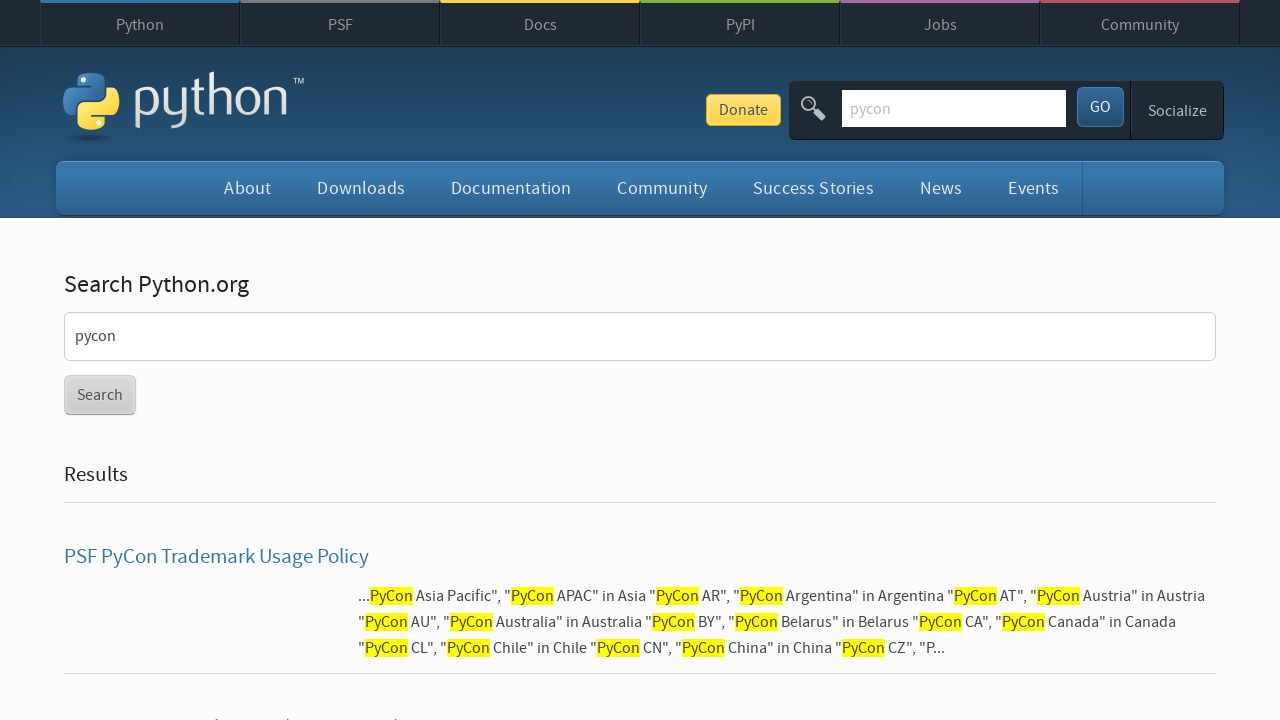

Search results page loaded with visible h2 heading
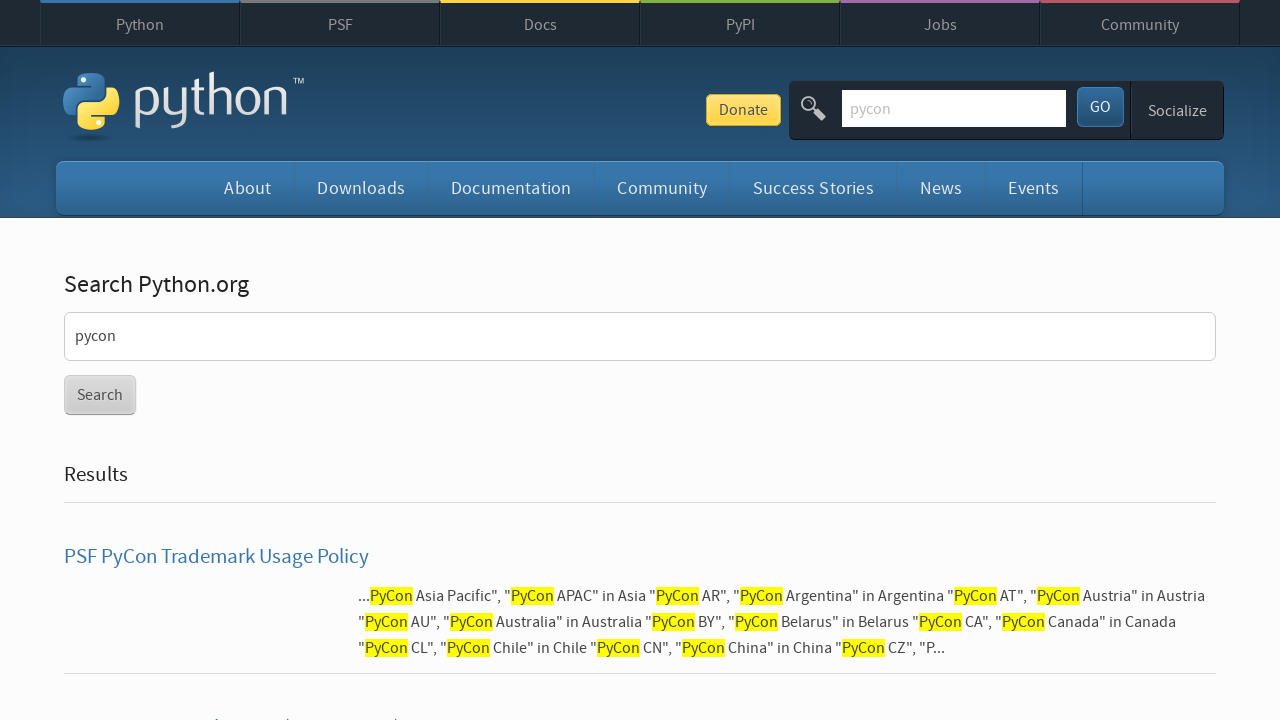

Located search results header element
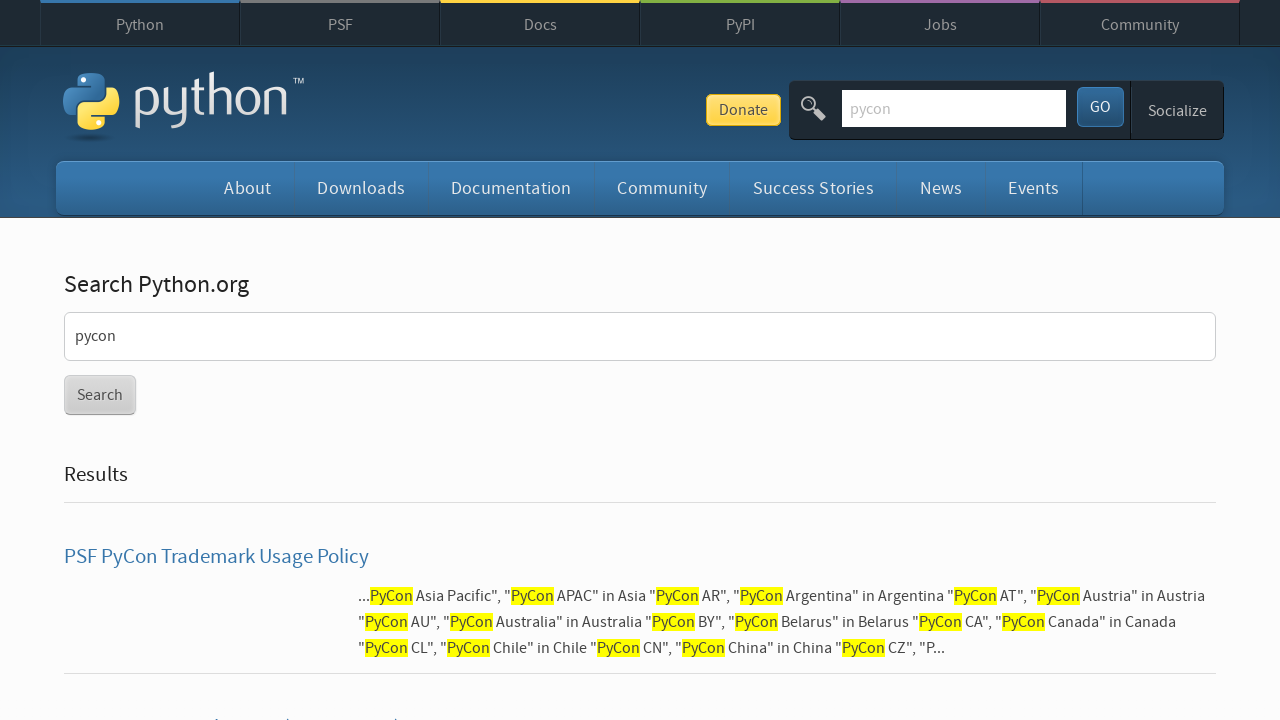

Verified 'Search' text is present in results header
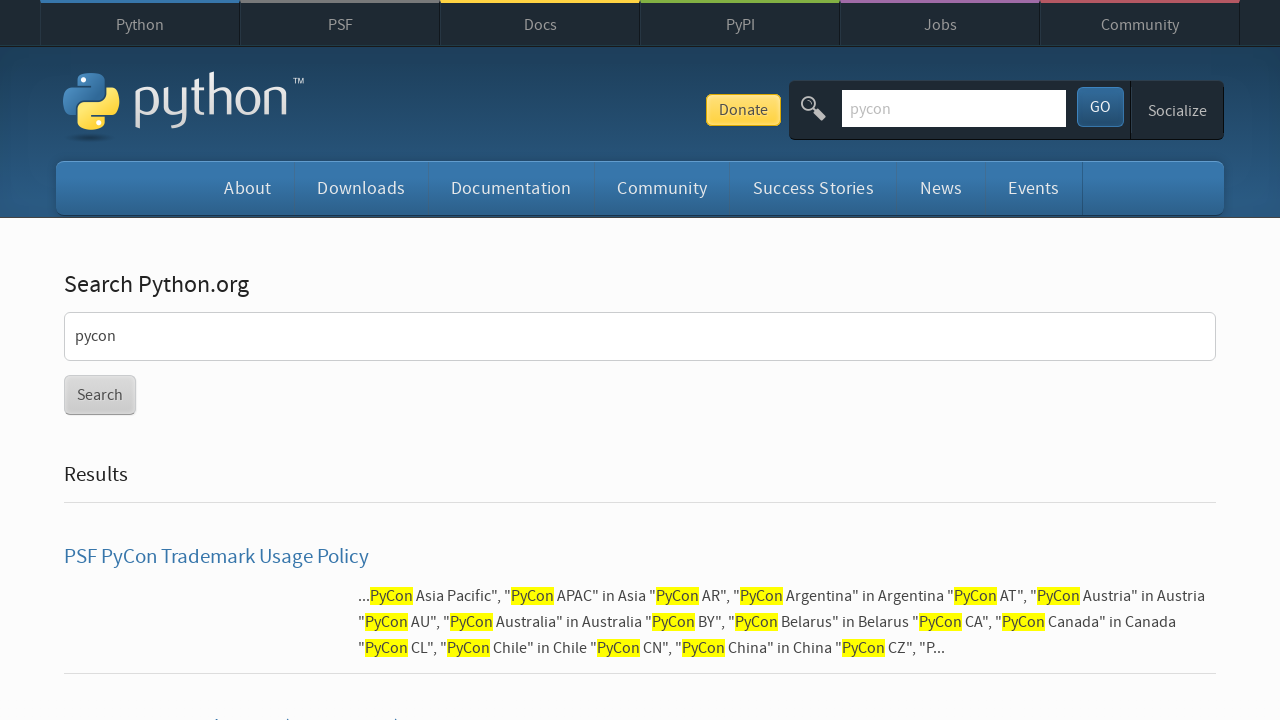

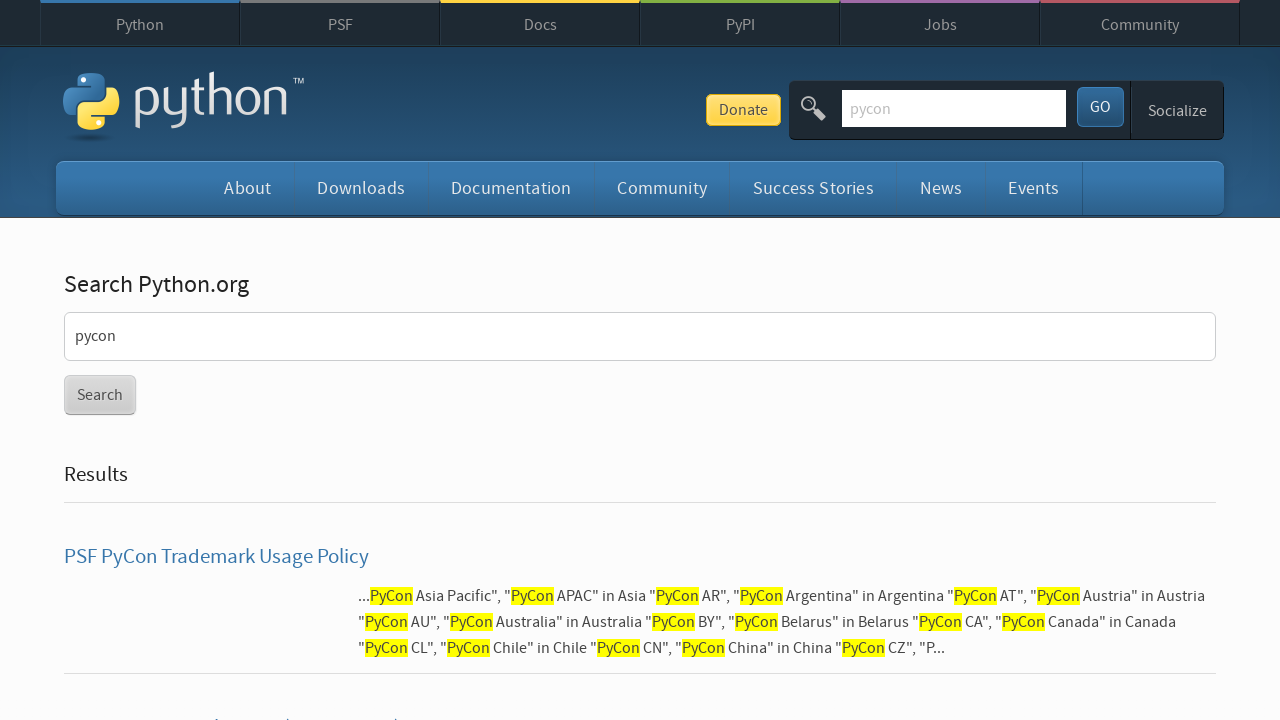